Tests data table sorting without attributes by clicking the column header twice to verify the dues column sorts in descending order

Starting URL: http://the-internet.herokuapp.com/tables

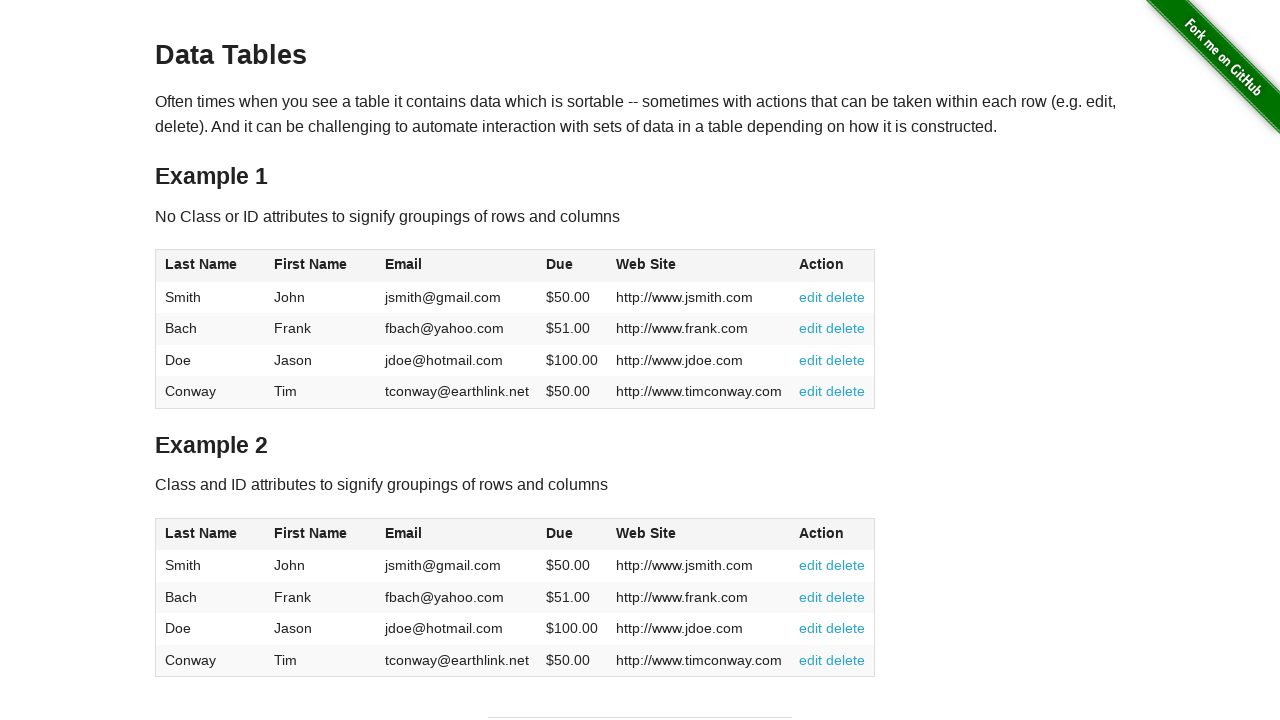

Clicked the Due column header to sort ascending at (572, 266) on #table1 thead tr th:nth-of-type(4)
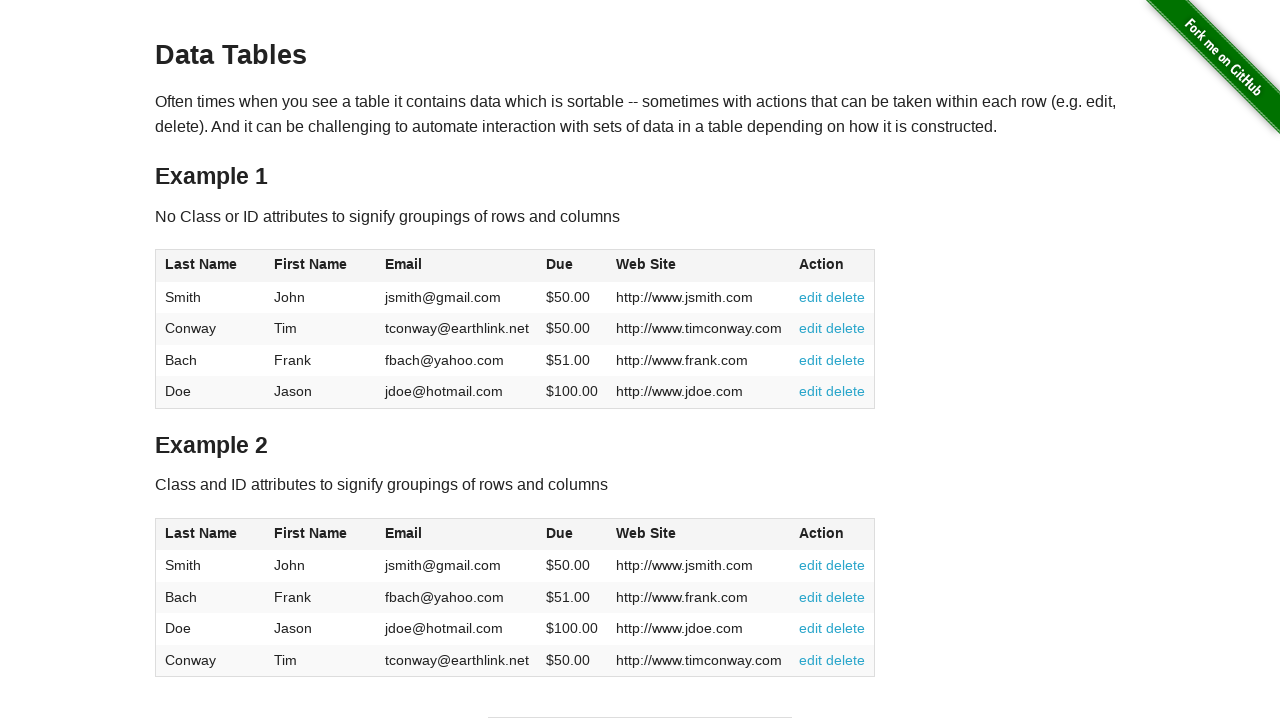

Clicked the Due column header again to sort in descending order at (572, 266) on #table1 thead tr th:nth-of-type(4)
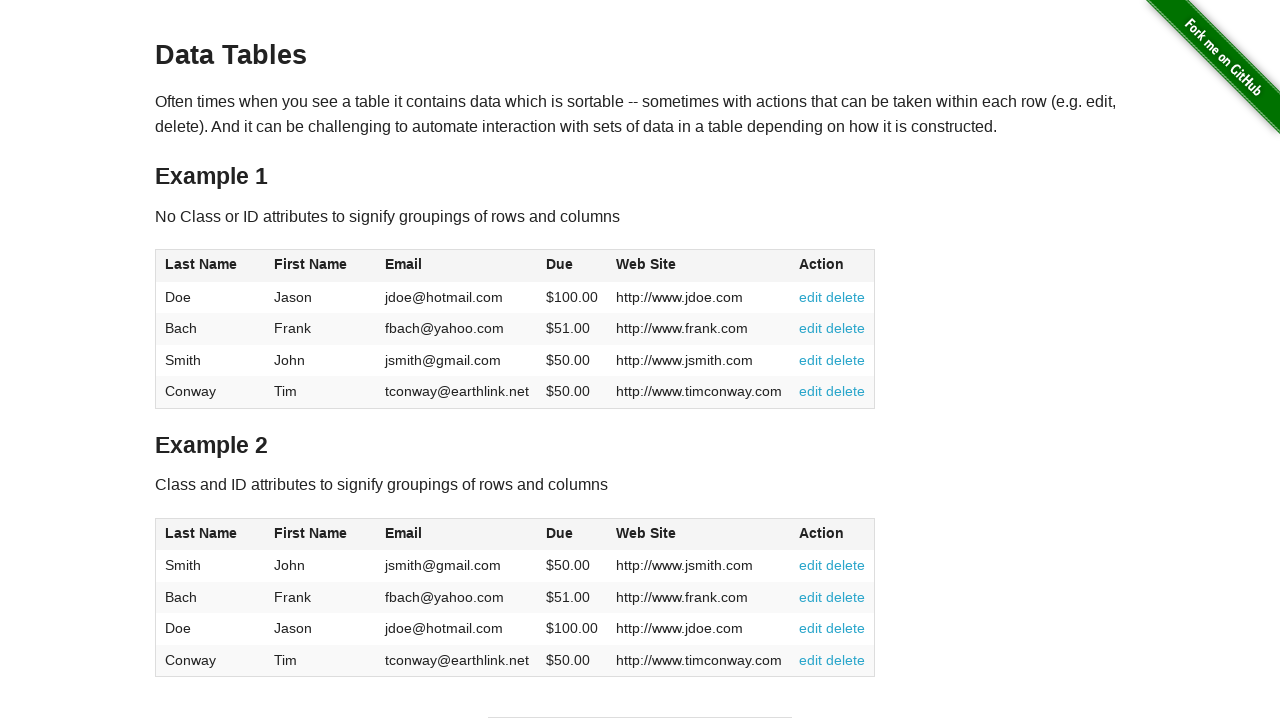

Table data loaded and Due column is visible
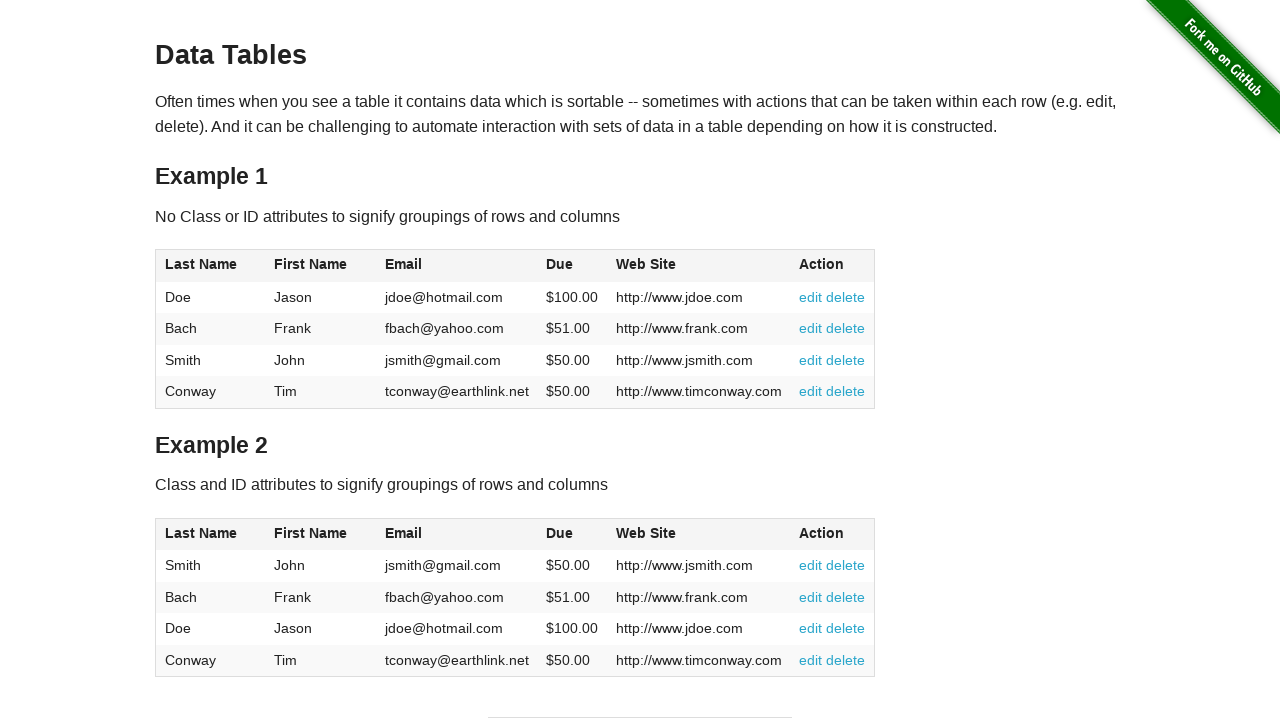

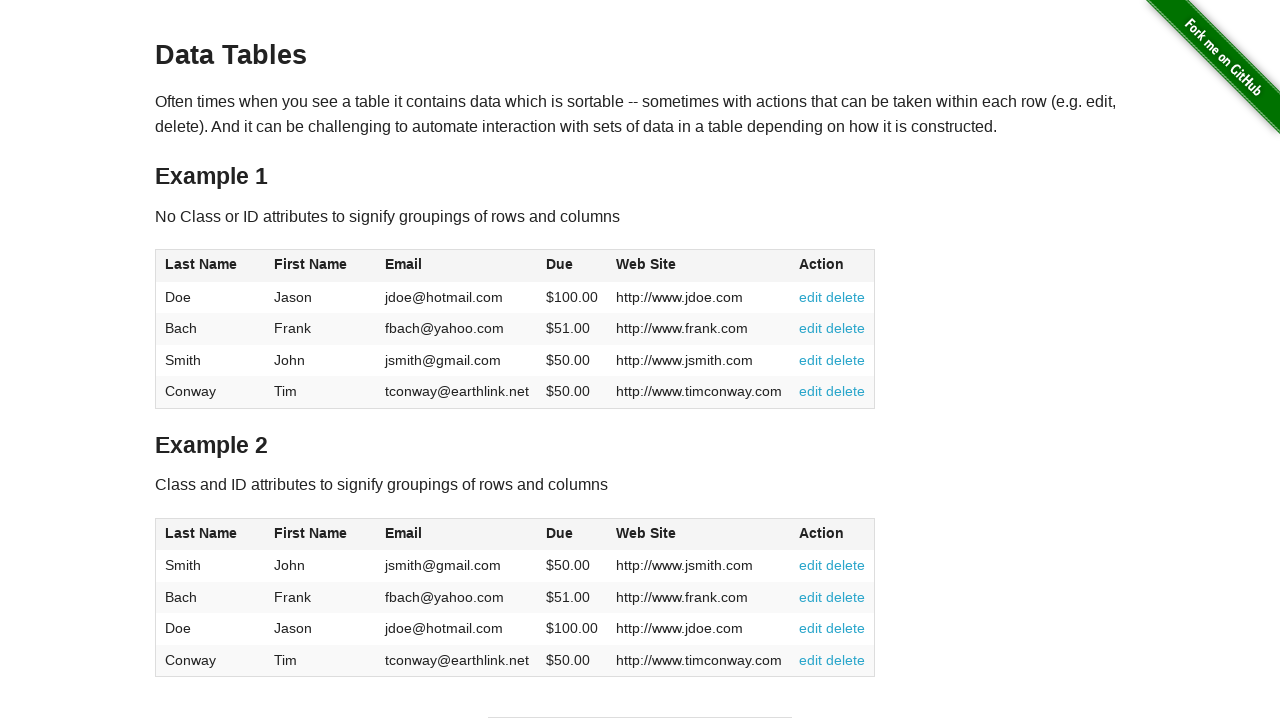